Tests filling a form with email, username, password fields and clicking a checkbox using various locator strategies

Starting URL: https://zimaev.github.io/text_input/

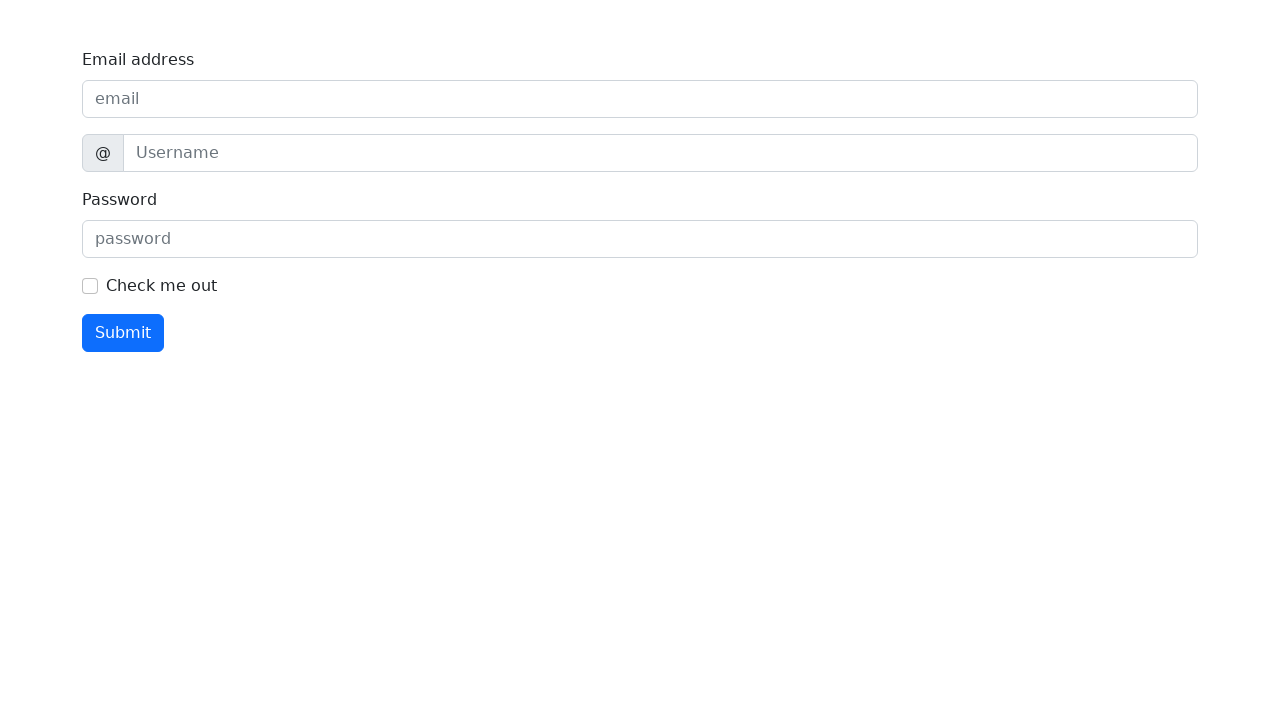

Filled email address field with 'qa@example.com' on internal:label="Email address"i
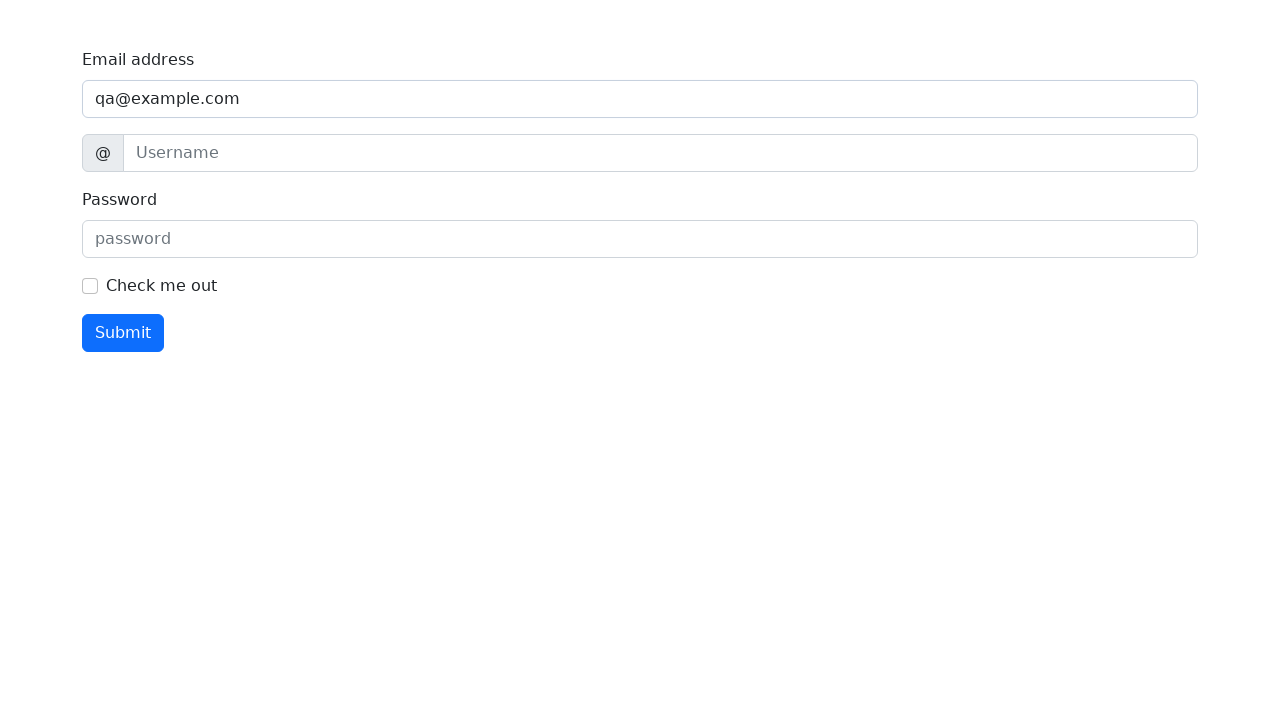

Filled username field with 'Anton' on internal:attr=[title="username"i]
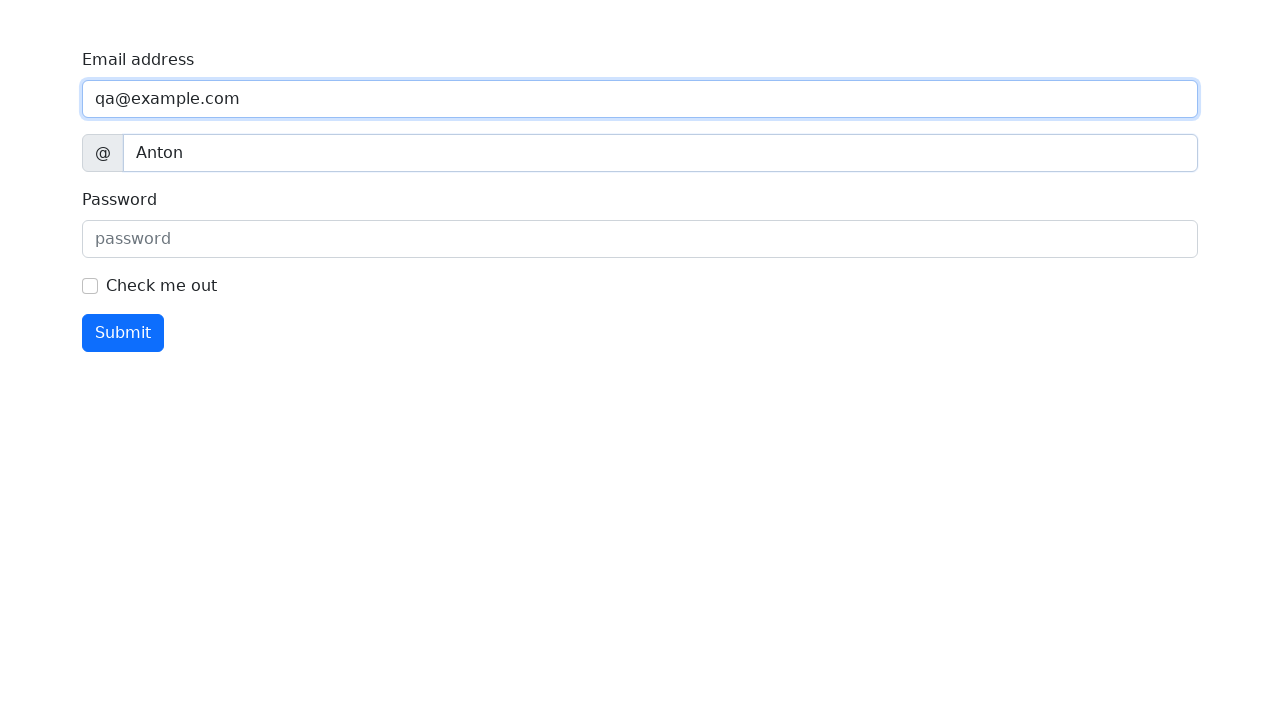

Filled password field with 'secret' on internal:attr=[placeholder="password"i]
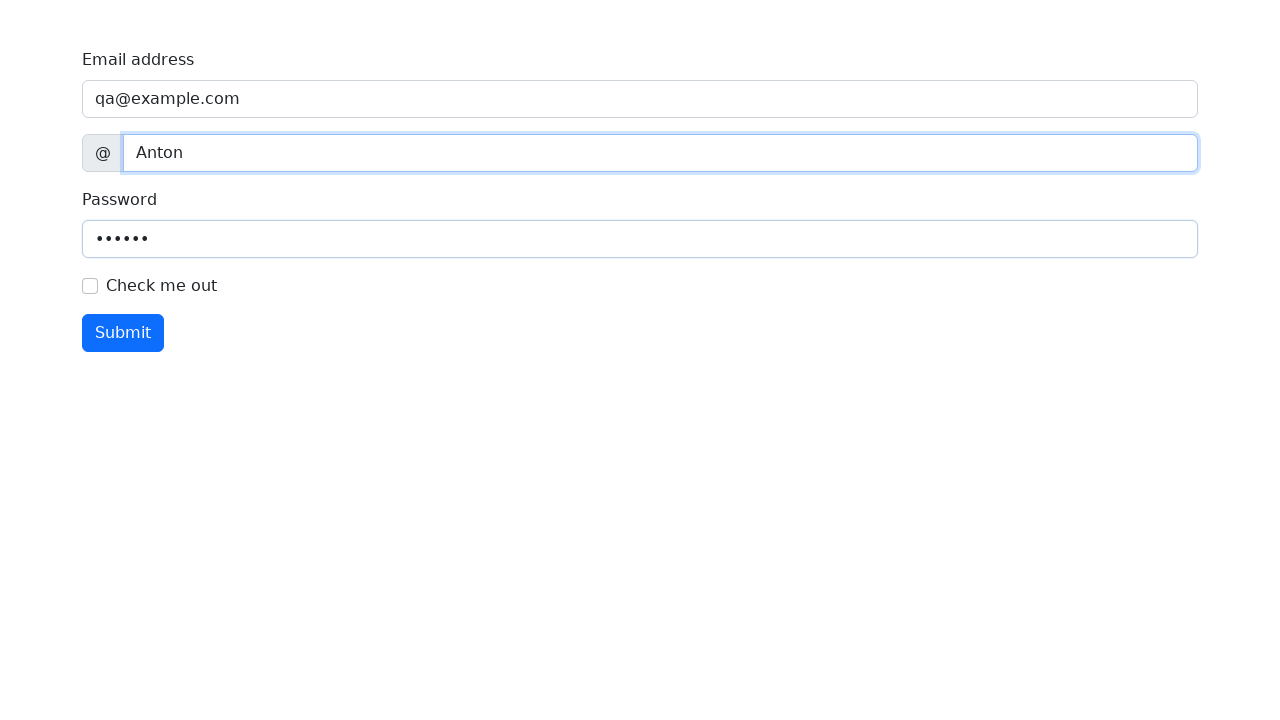

Clicked the checkbox at (90, 286) on internal:role=checkbox
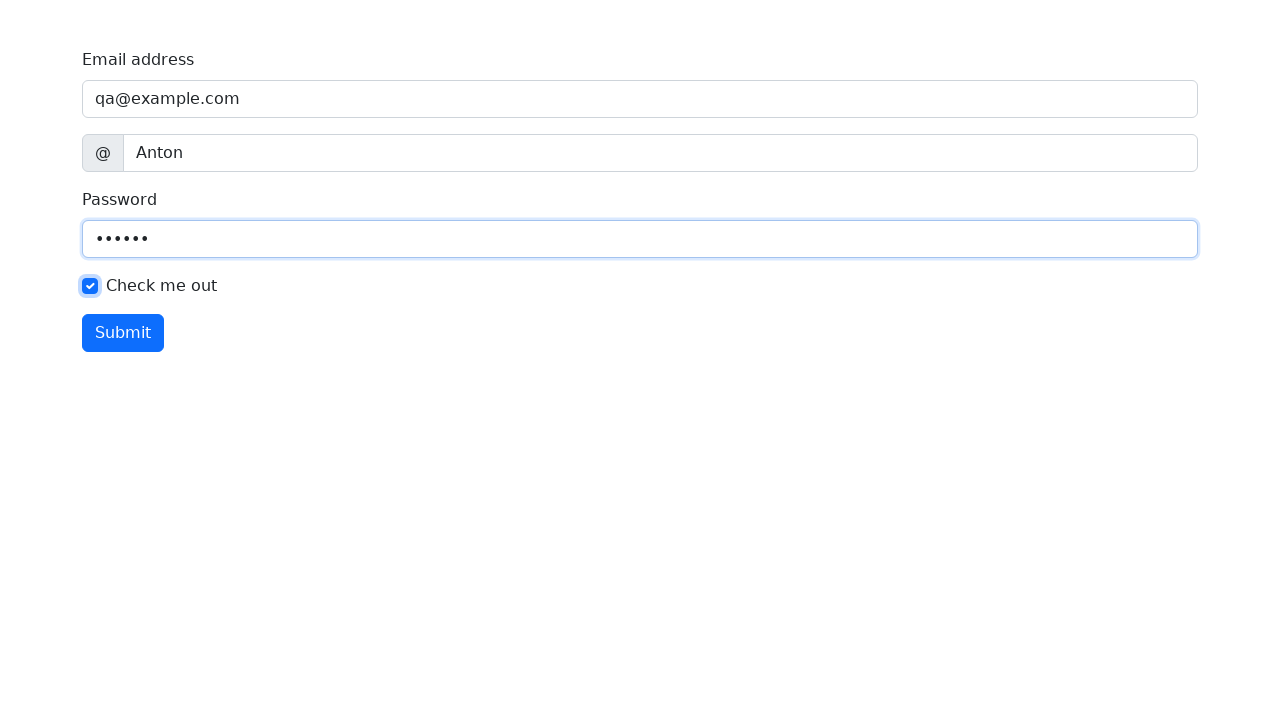

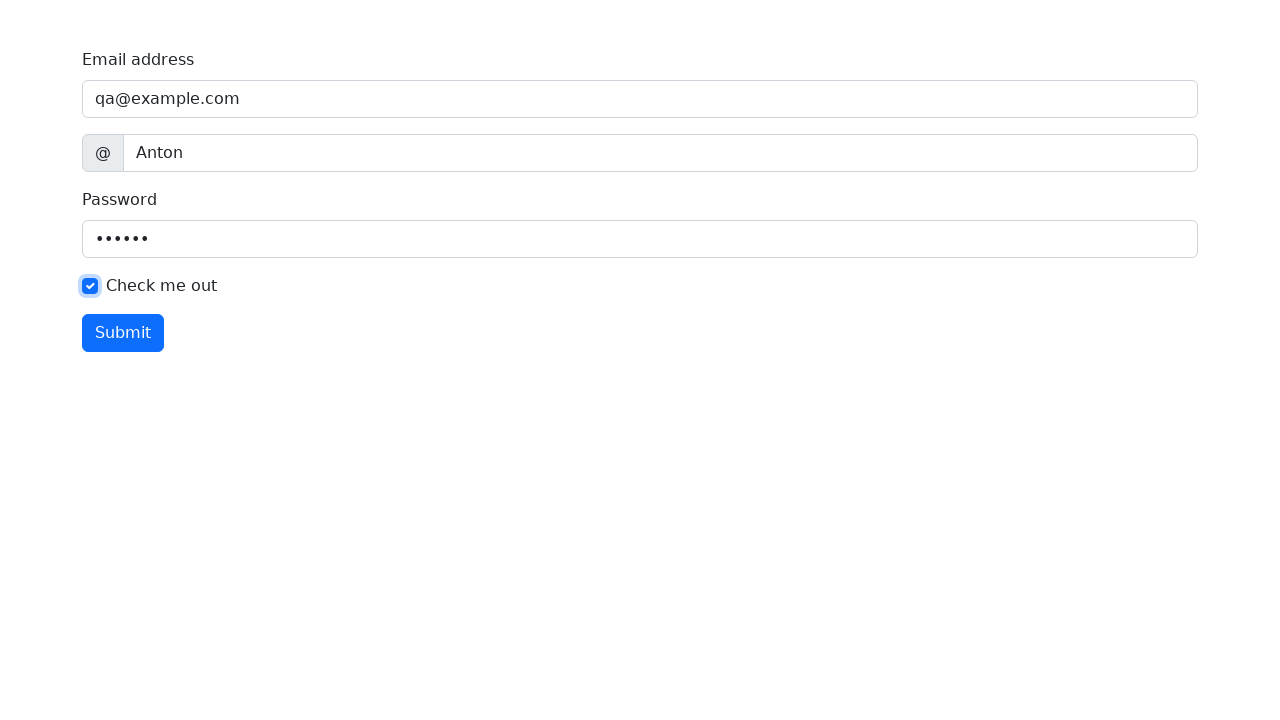